Navigates to GeeksforGeeks homepage and clicks on the "Practice Problem" link

Starting URL: https://www.geeksforgeeks.org/

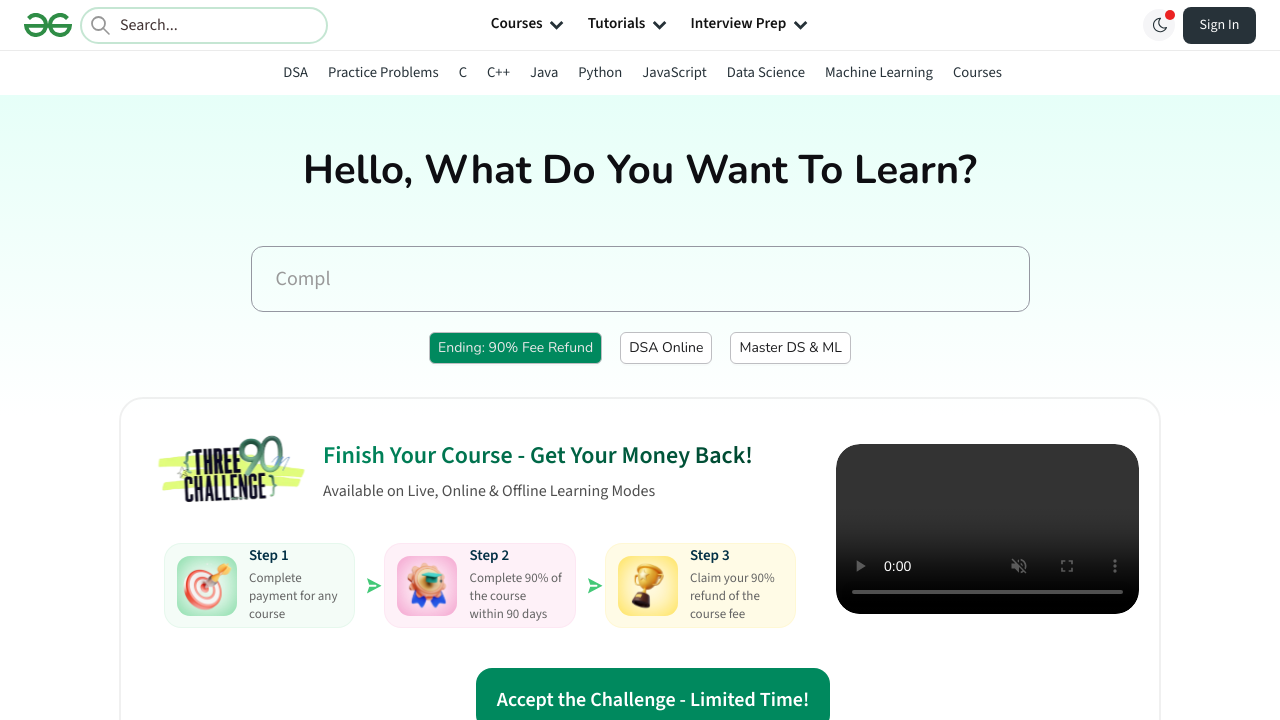

Clicked on the 'Practice Problem' link at (383, 72) on text=Practice Problem
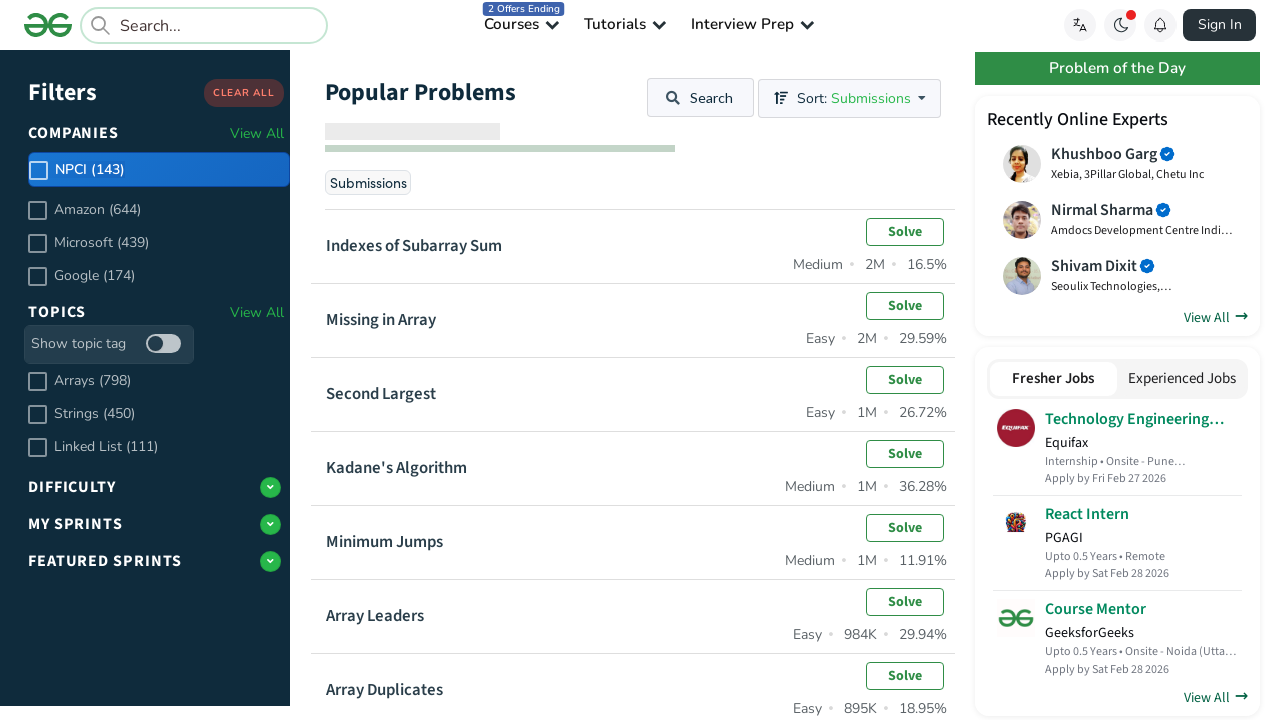

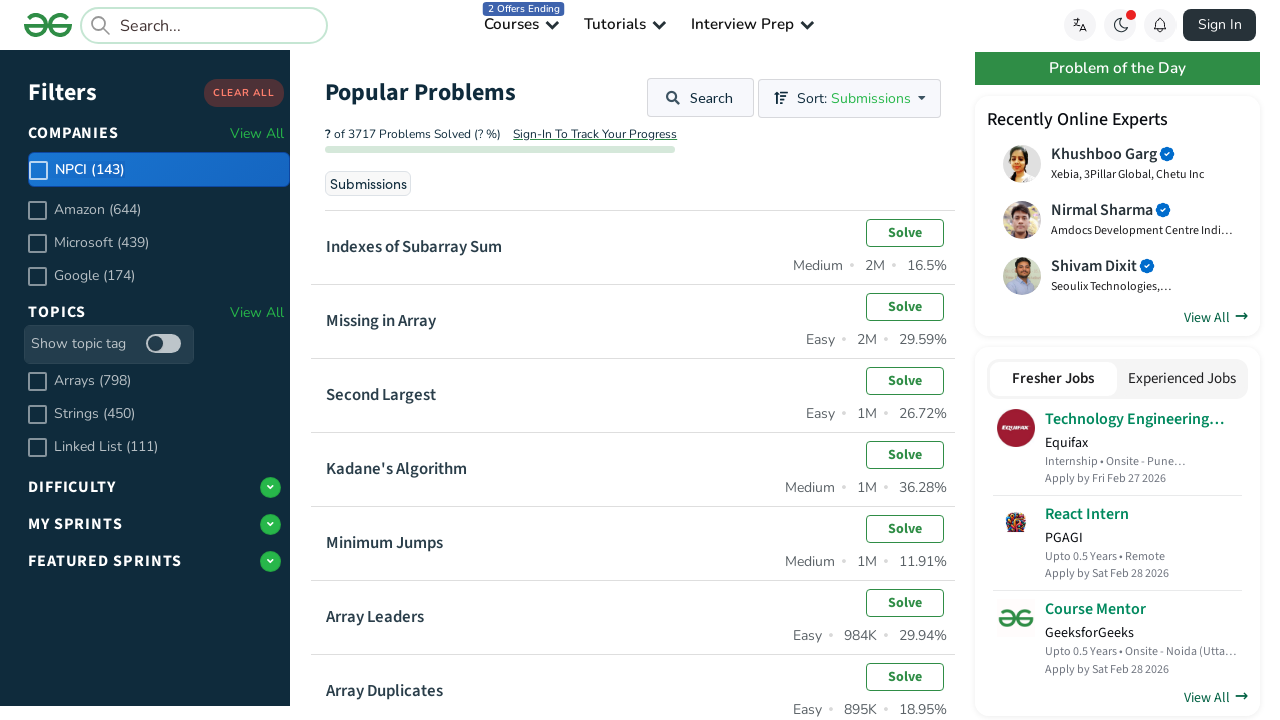